Tests browser window handling by clicking buttons that open new tabs/windows, then switches to each child window, retrieves its title, closes it, and returns to the main window.

Starting URL: https://demoqa.com/browser-windows

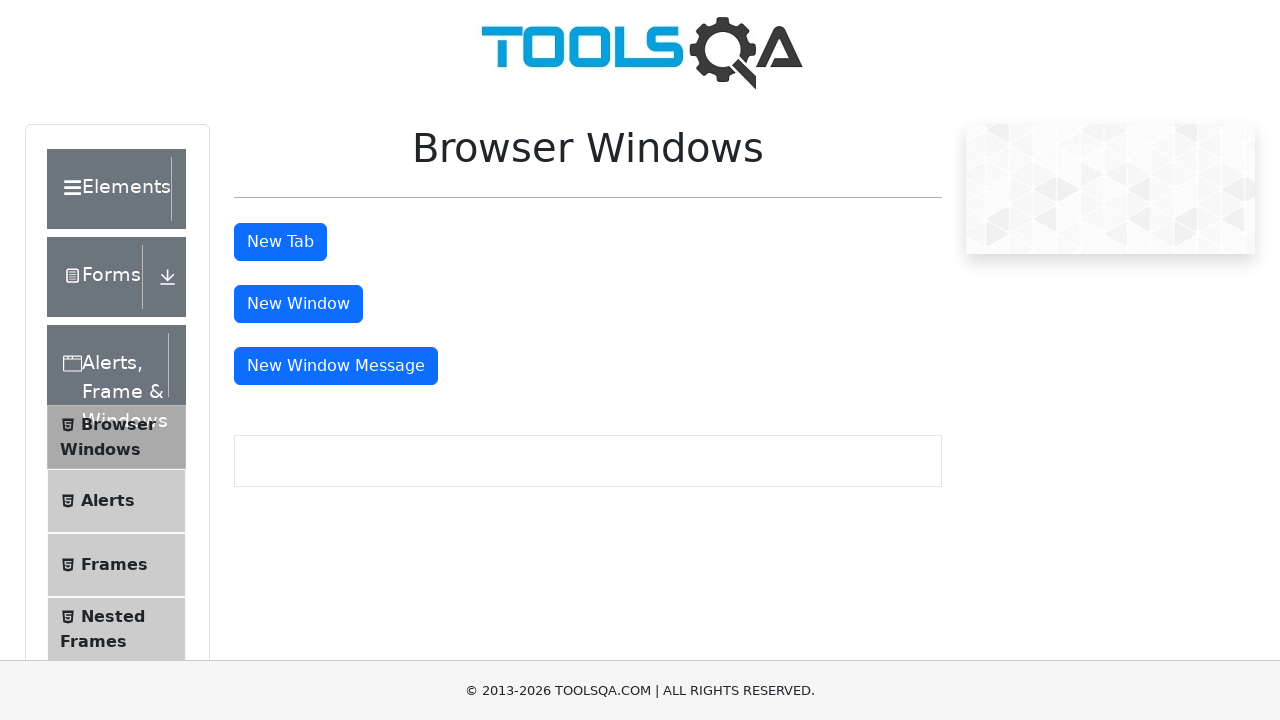

Scrolled New Tab button into view
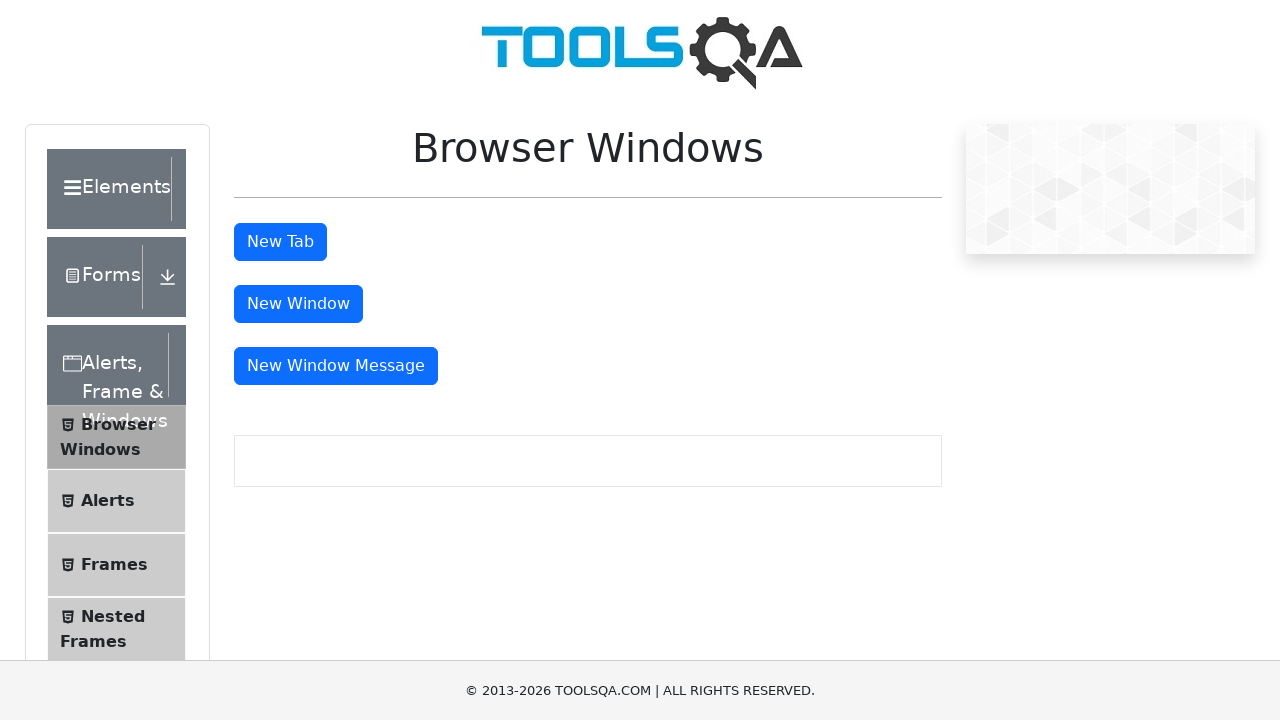

Waited 500ms for page stabilization
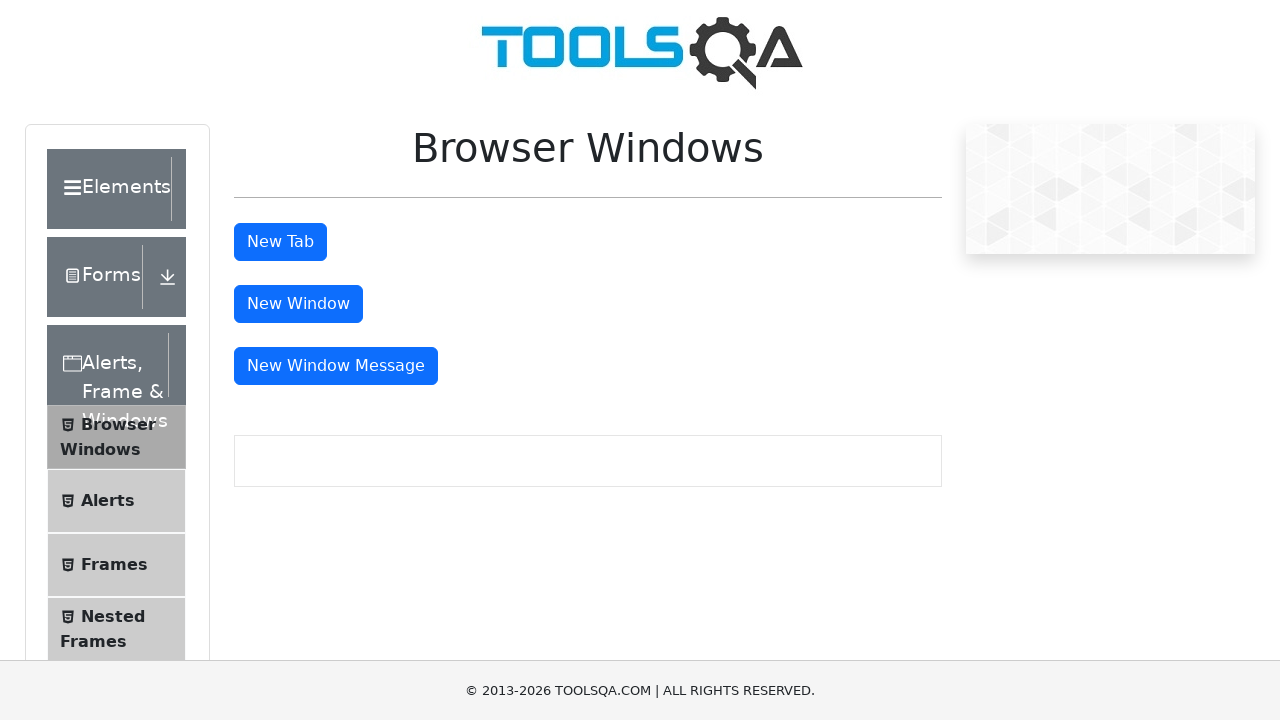

Clicked New Tab button at (280, 242) on #tabButton
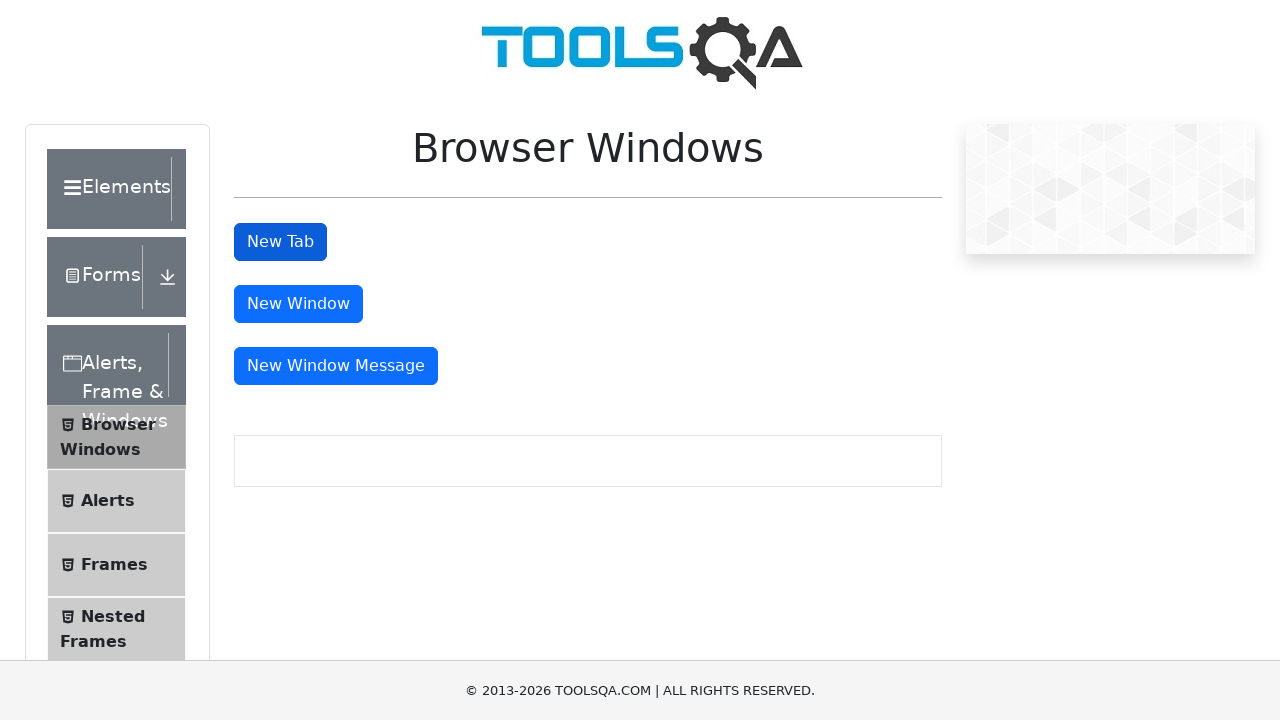

New tab loaded and ready
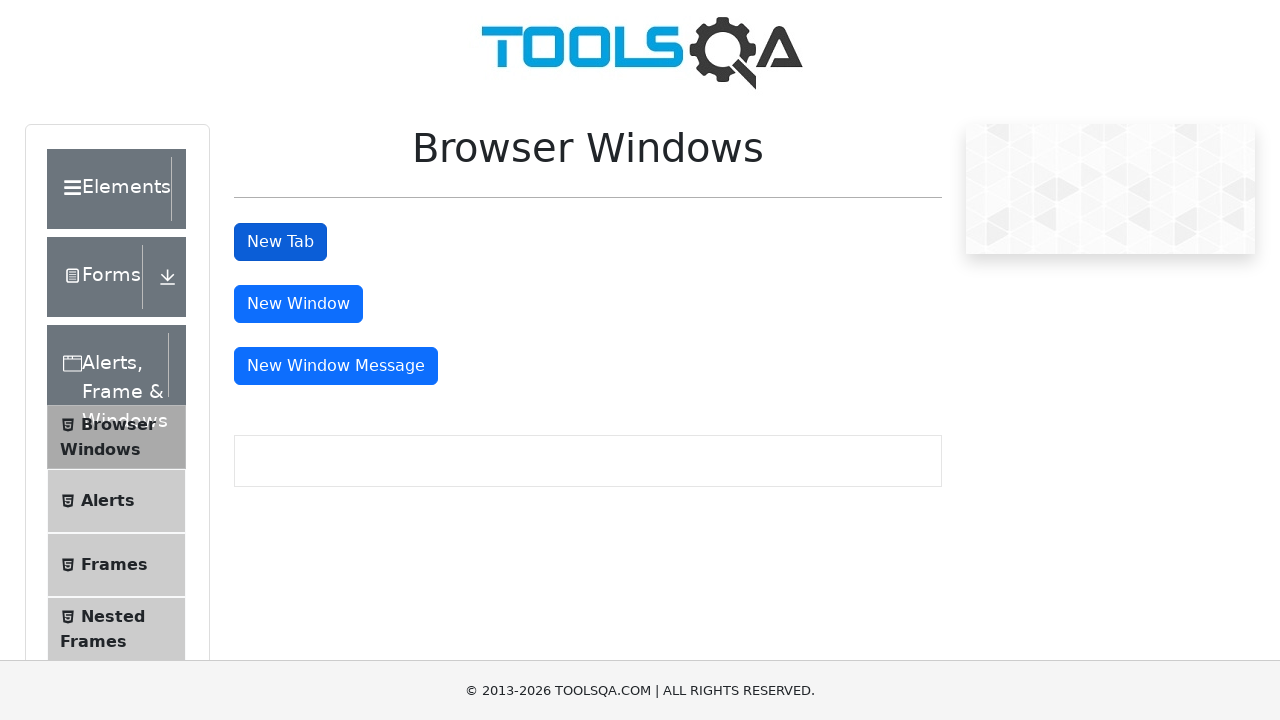

Retrieved new tab title: 
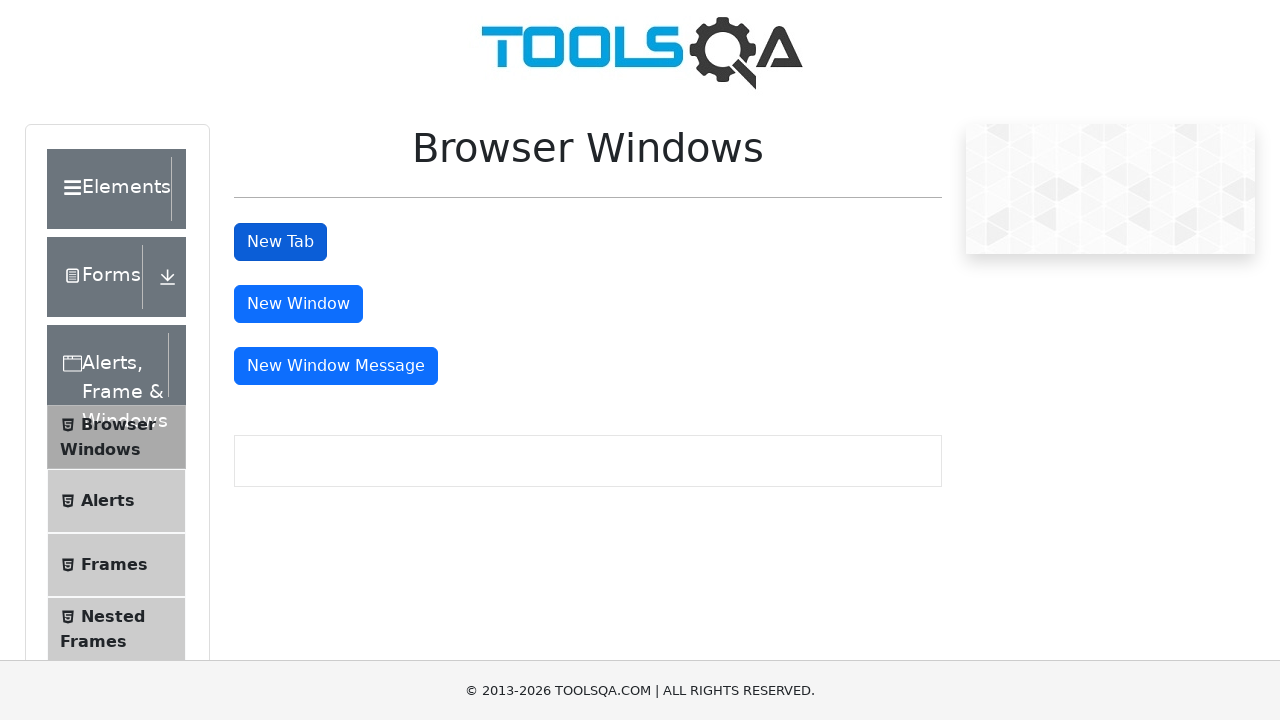

Closed new tab and returned to main window
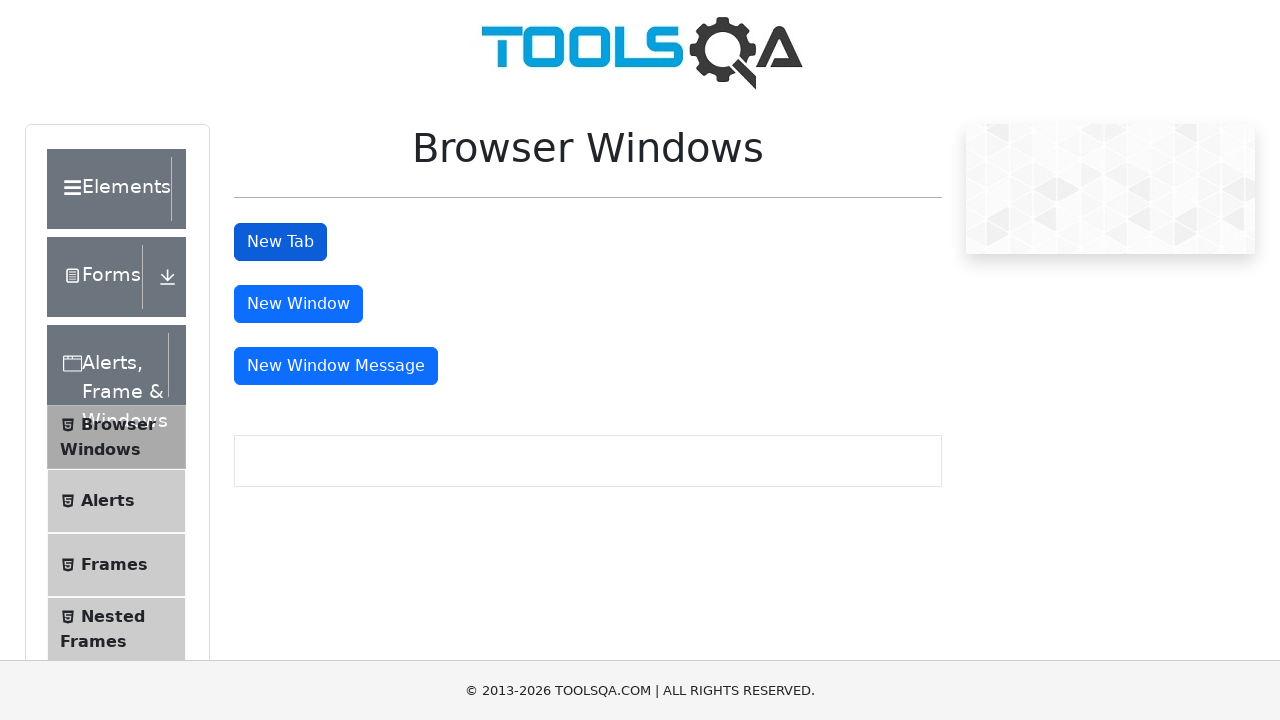

Scrolled New Window button into view
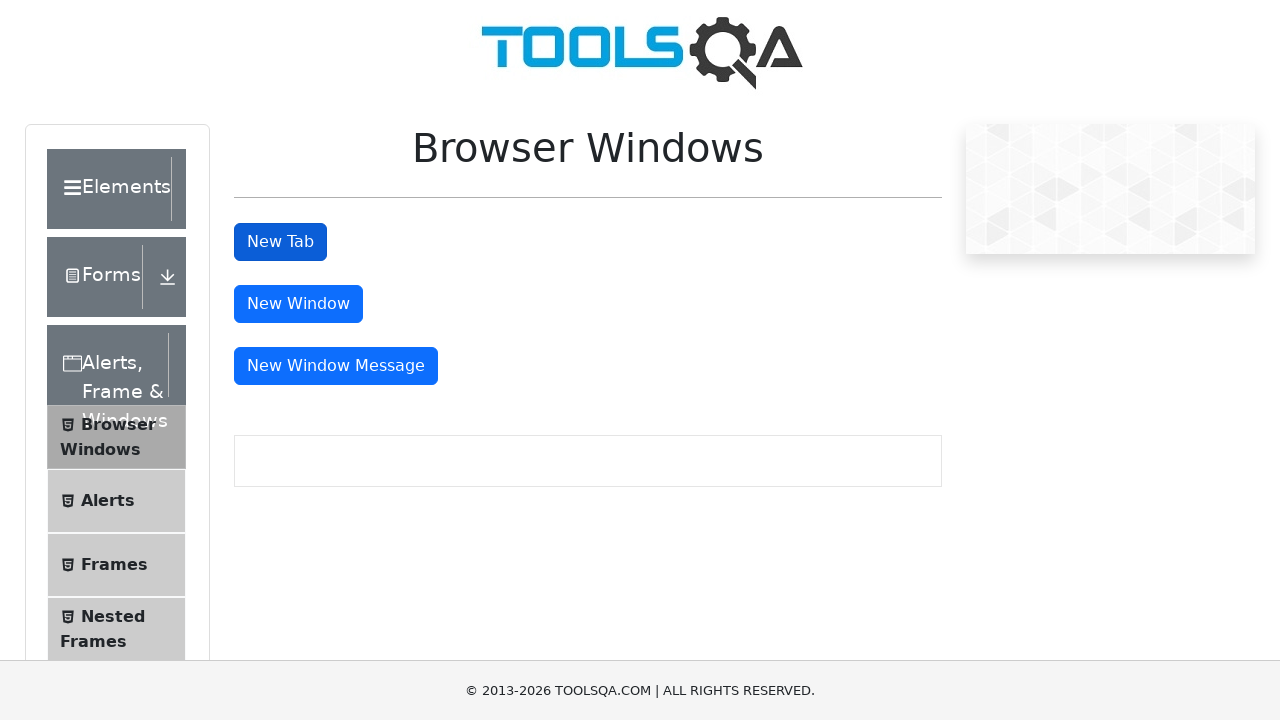

Waited 500ms for page stabilization
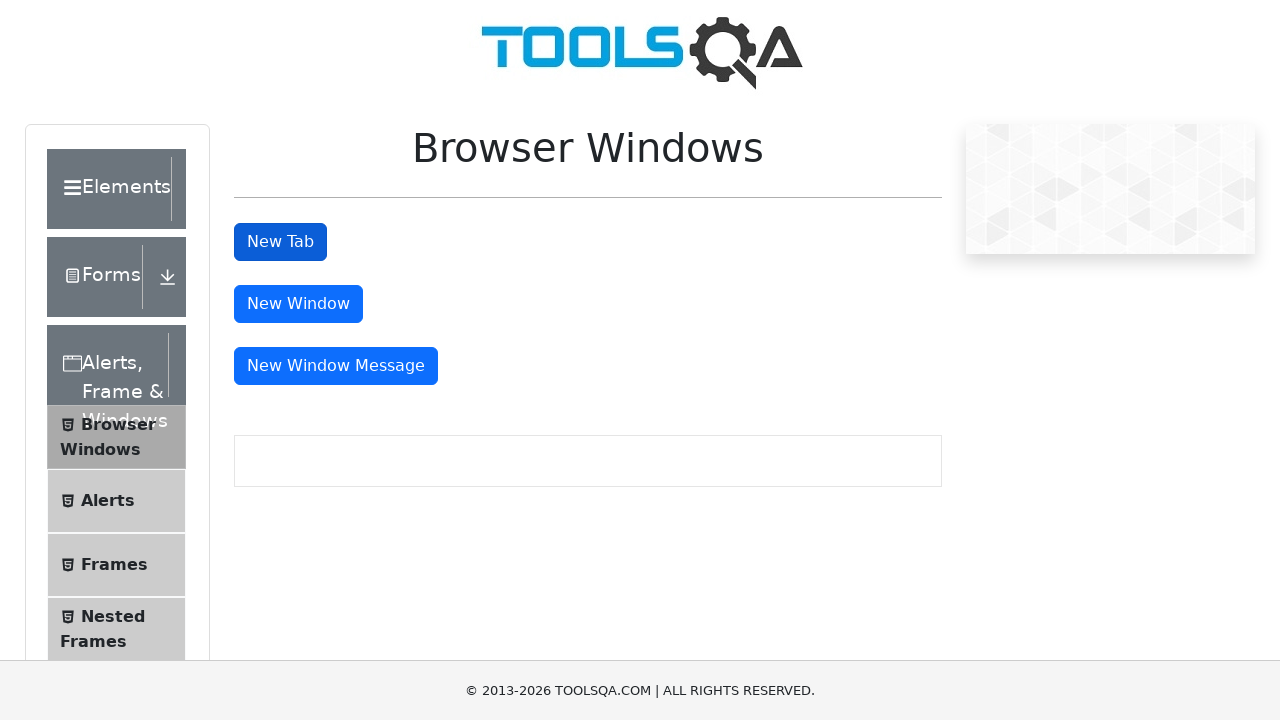

Clicked New Window button at (298, 304) on #windowButton
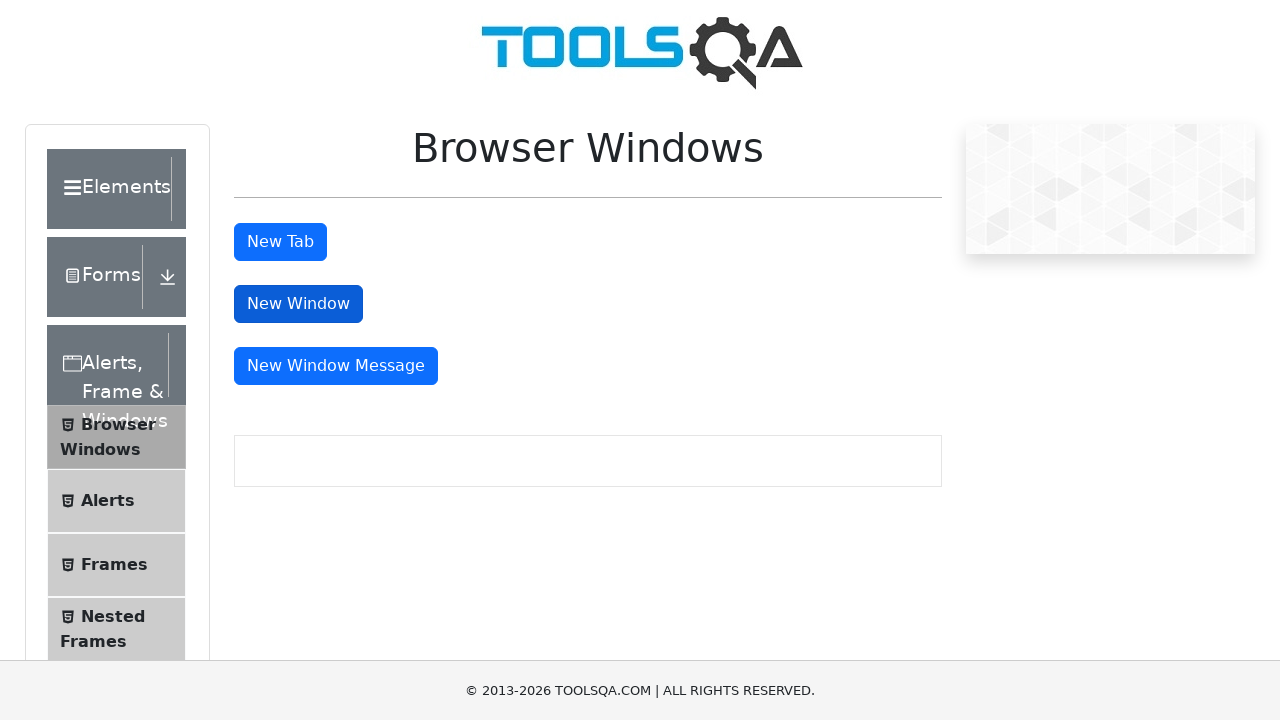

New window loaded and ready
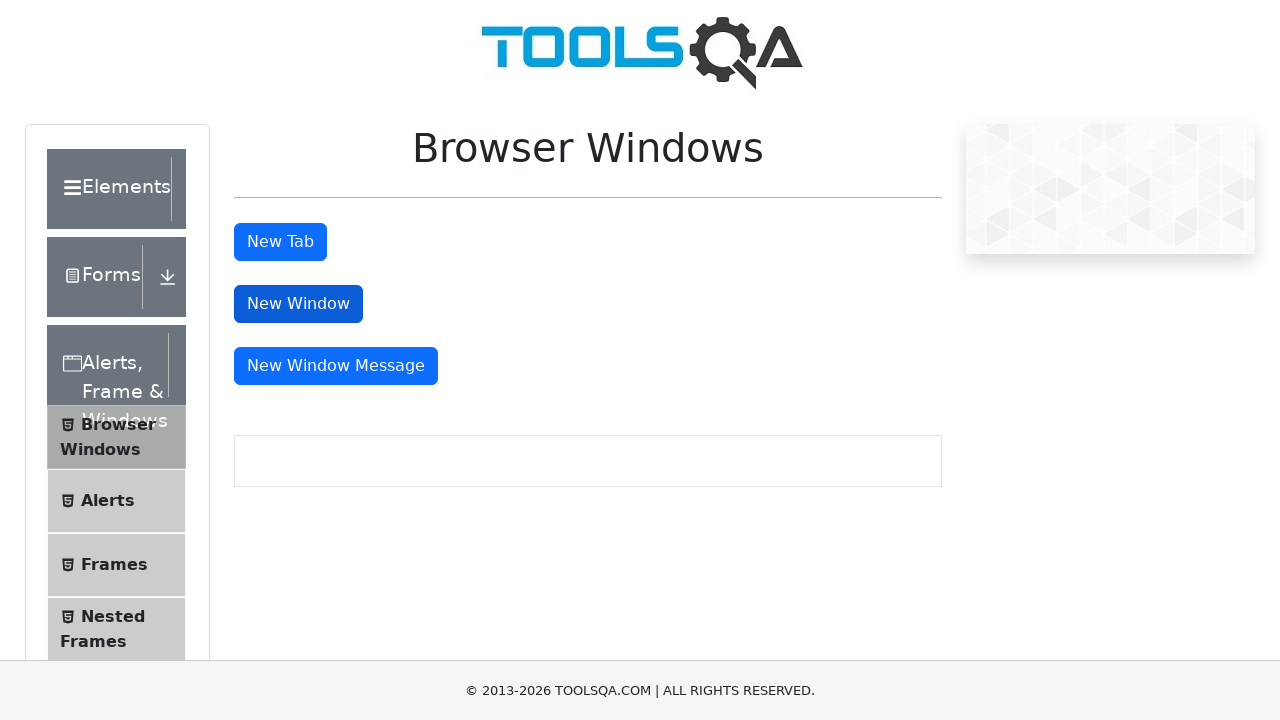

Retrieved new window title: 
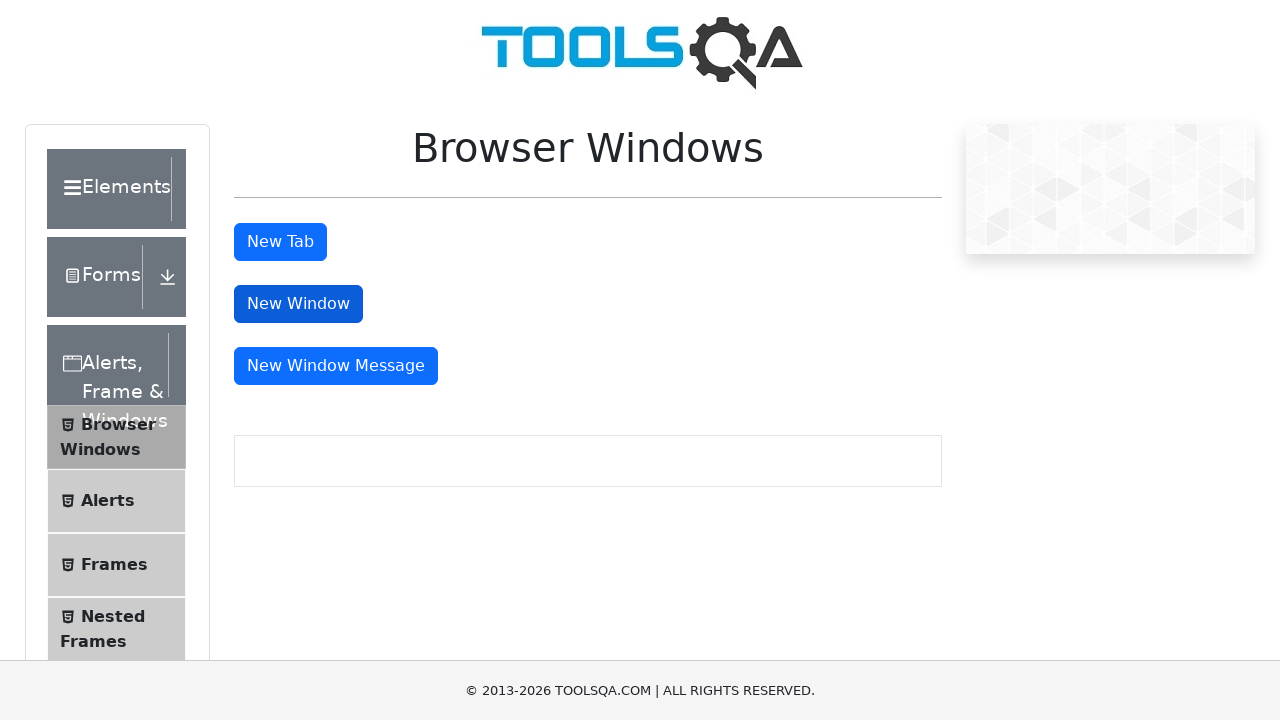

Closed new window and returned to main window
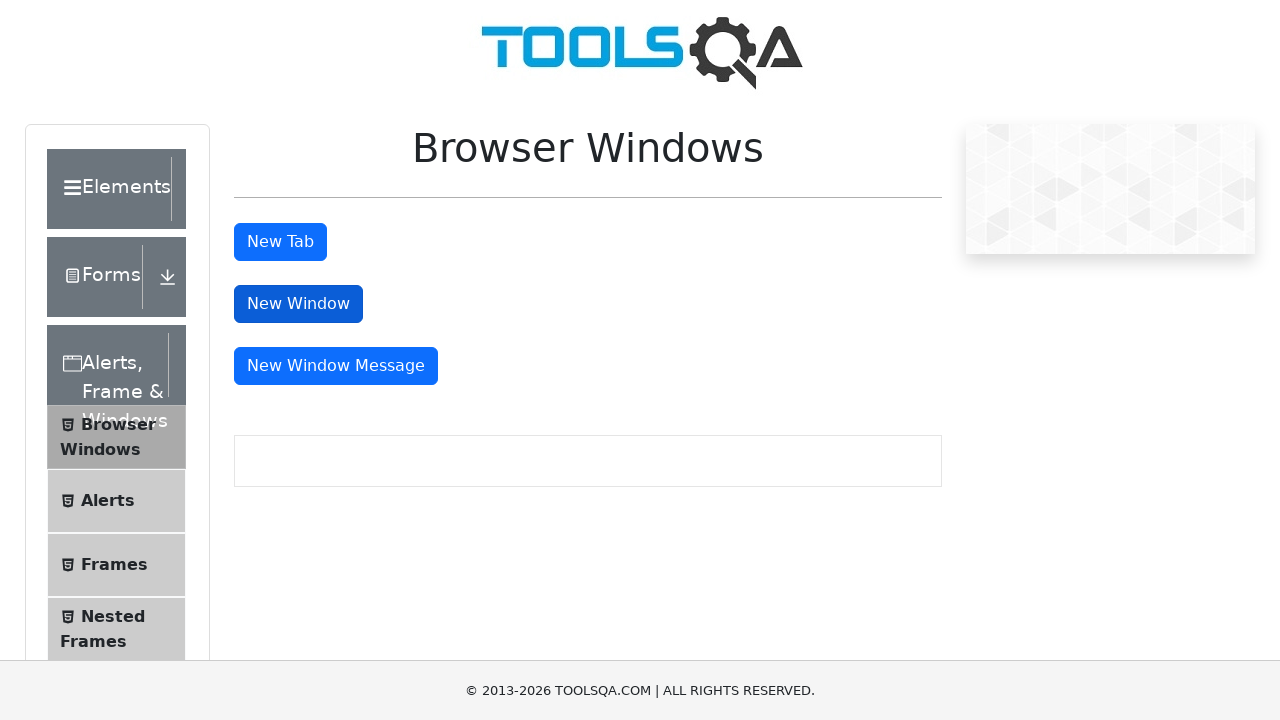

Scrolled New Window Message button into view
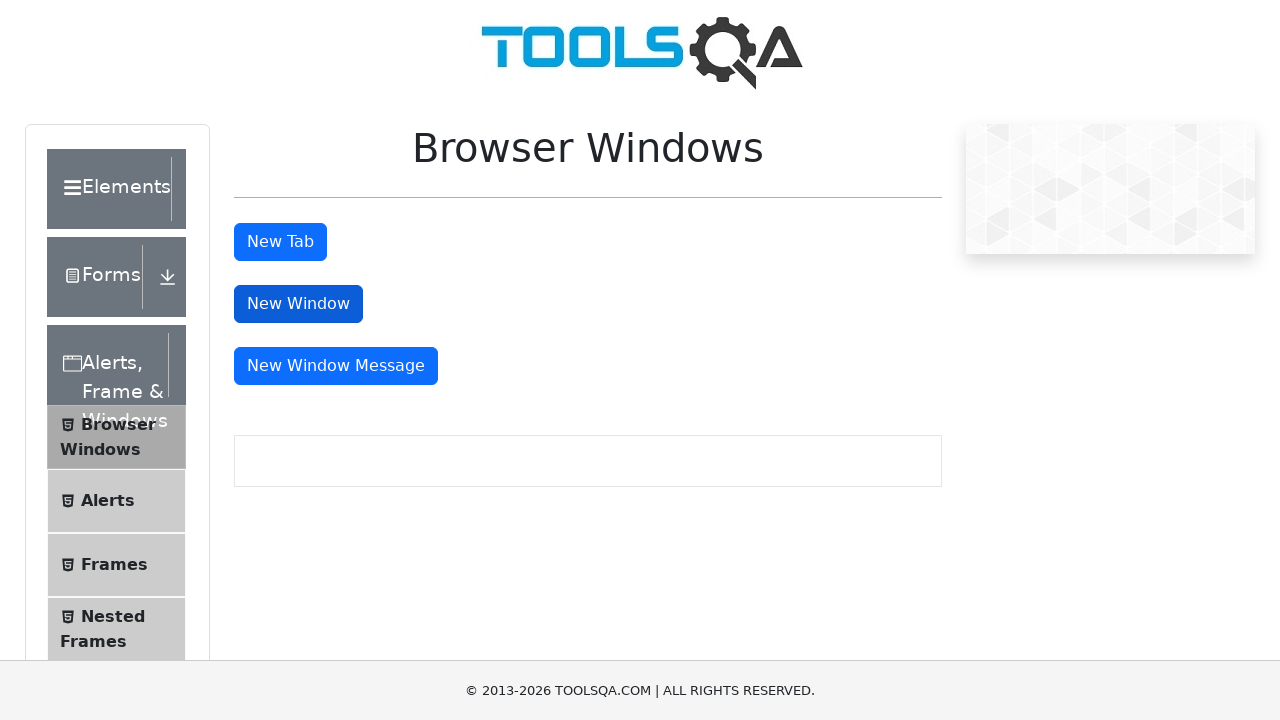

Waited 500ms for page stabilization
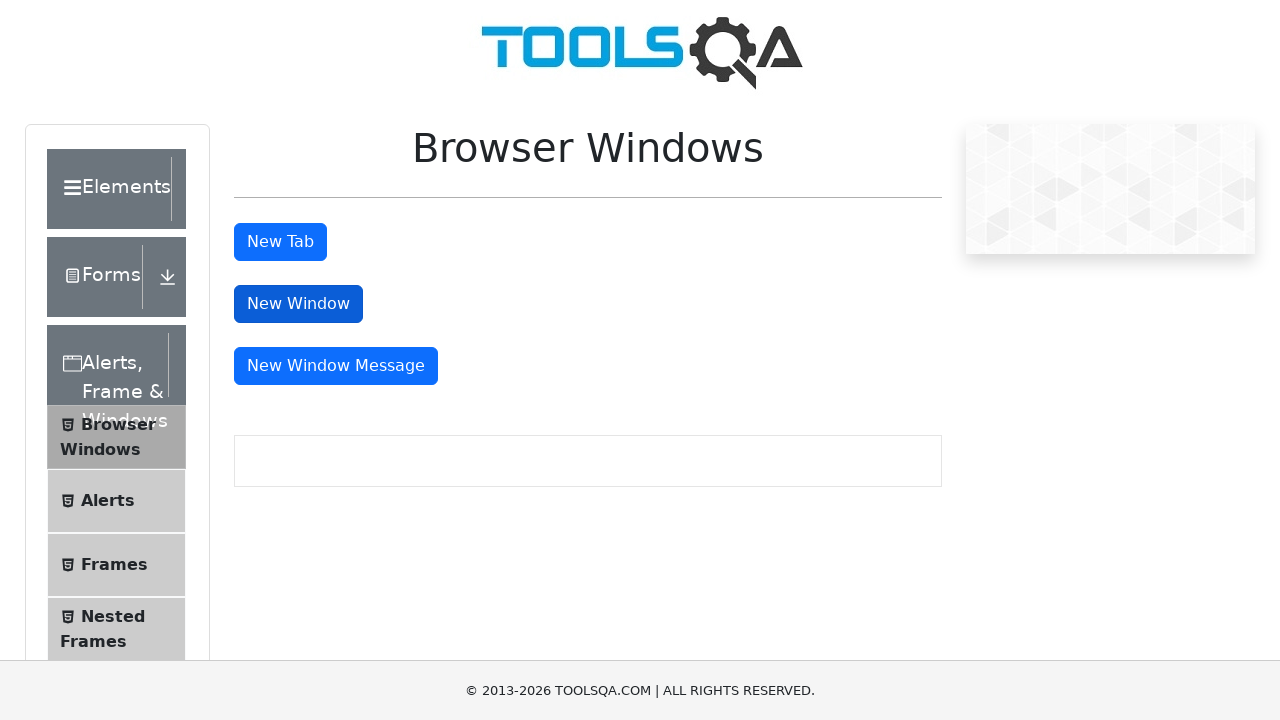

Clicked New Window Message button at (336, 366) on #messageWindowButton
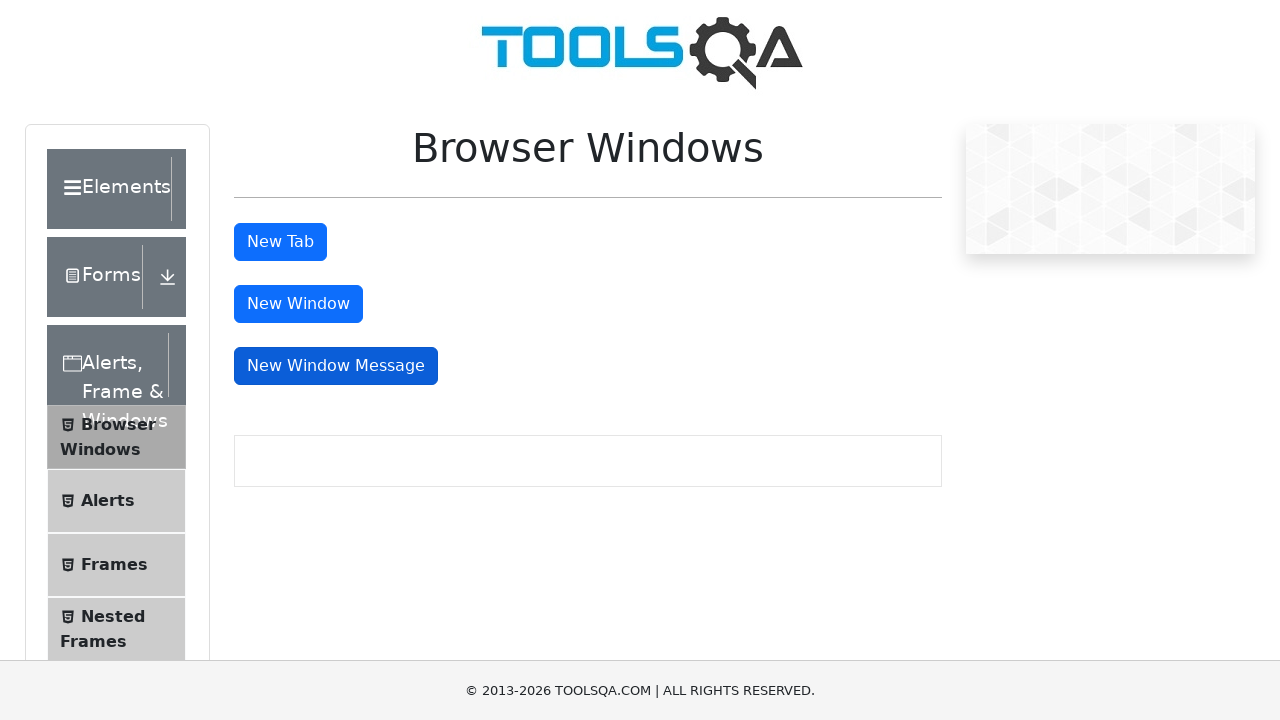

Message window loaded and ready
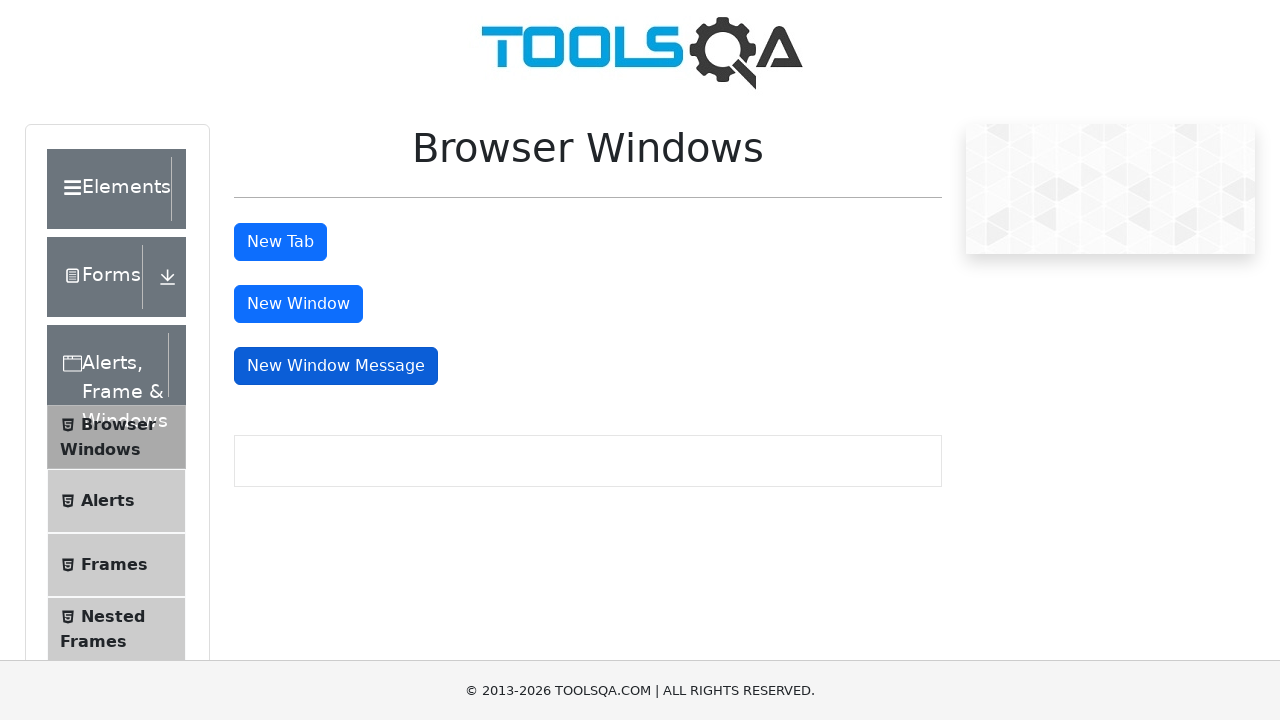

Retrieved message window title: 
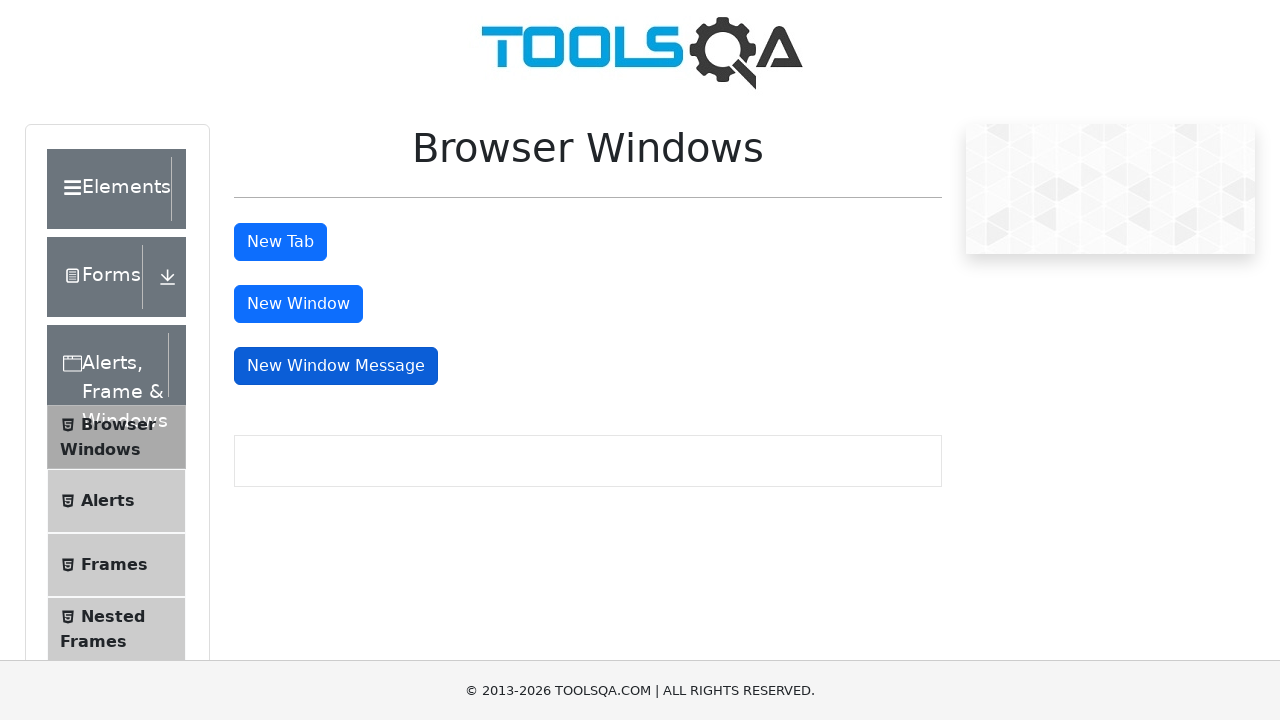

Closed message window and returned to main window
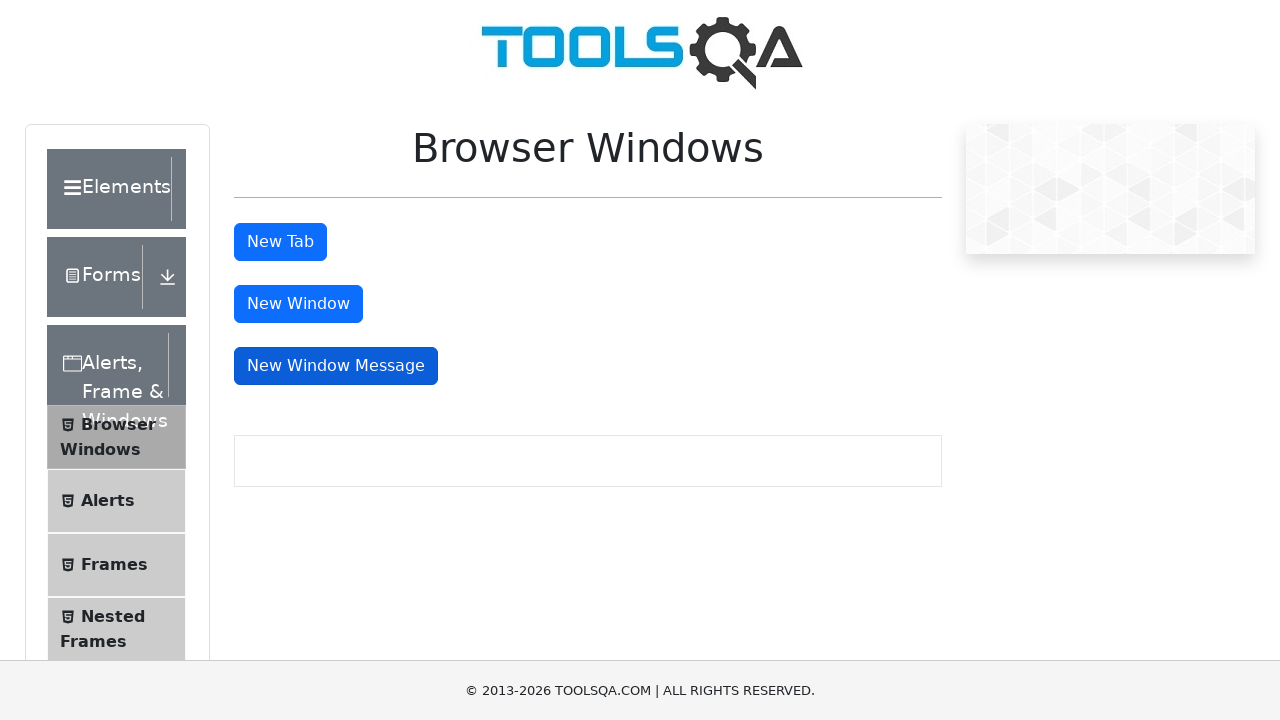

Brought main window to front to verify return
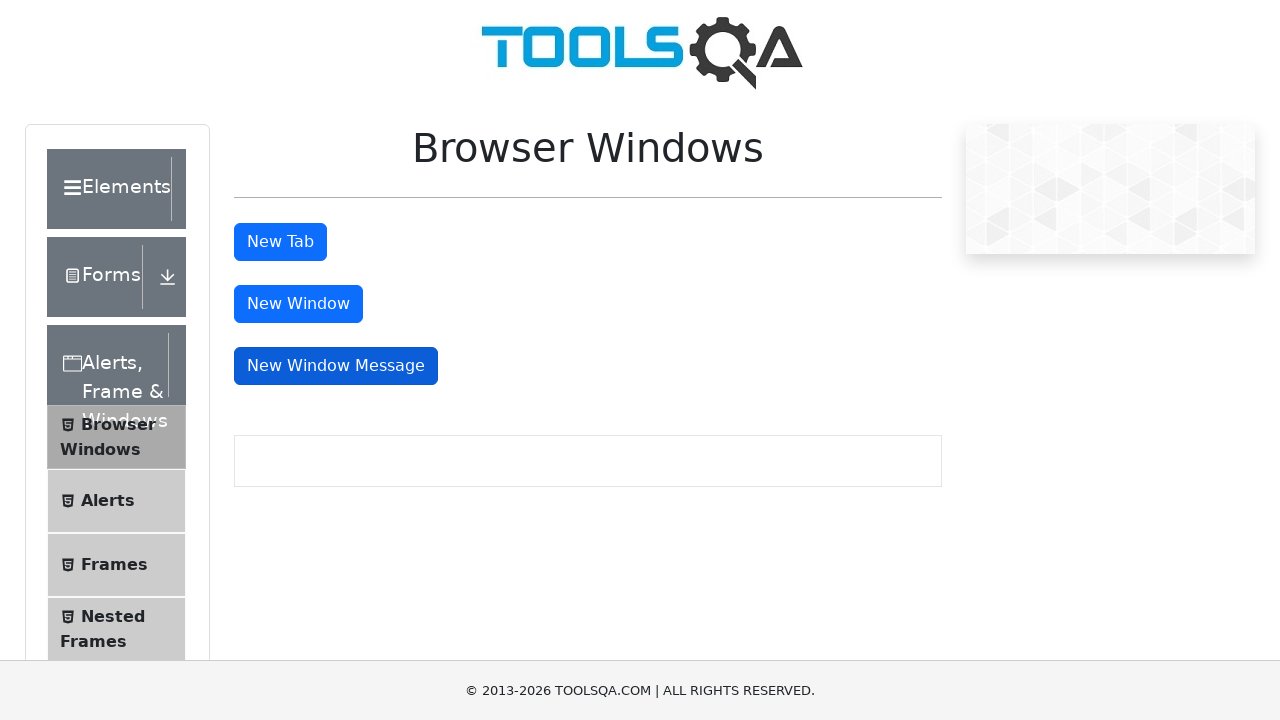

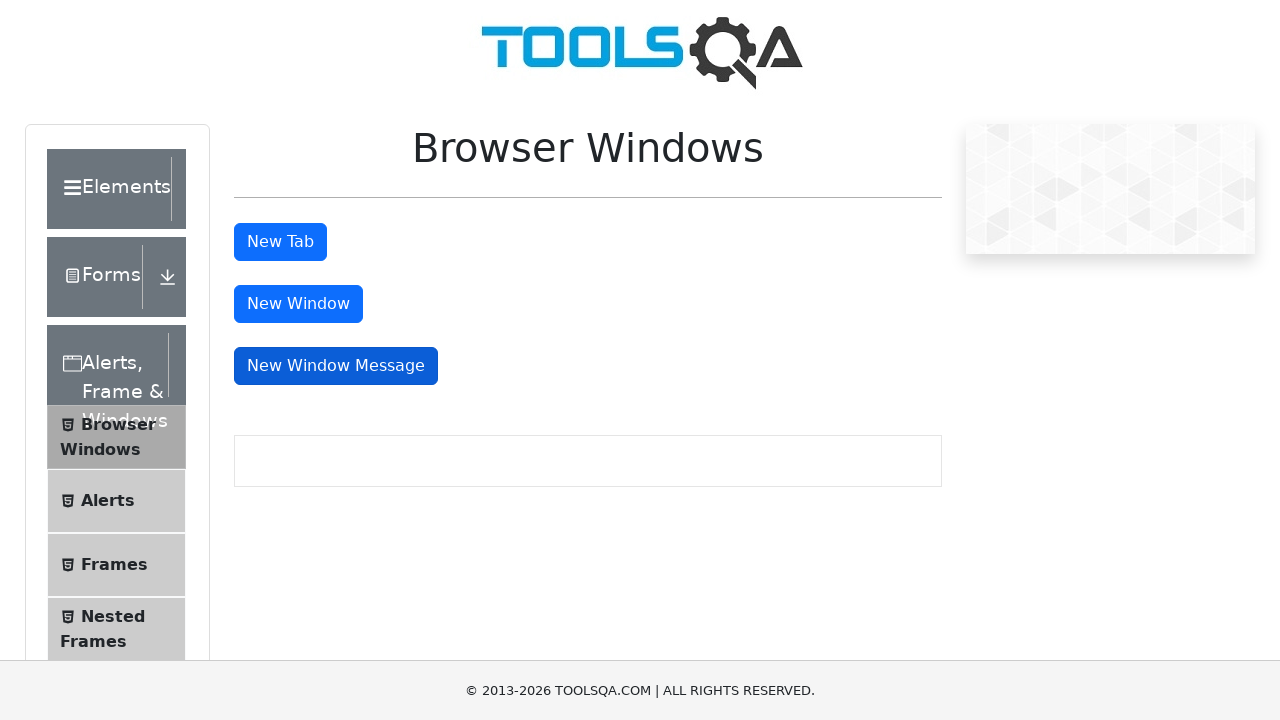